Tests scrolling functionality and table data extraction on a practice automation page, including scrolling the main window and a fixed header table, then verifying sum calculations and extracting table row/column information

Starting URL: https://rahulshettyacademy.com/AutomationPractice/

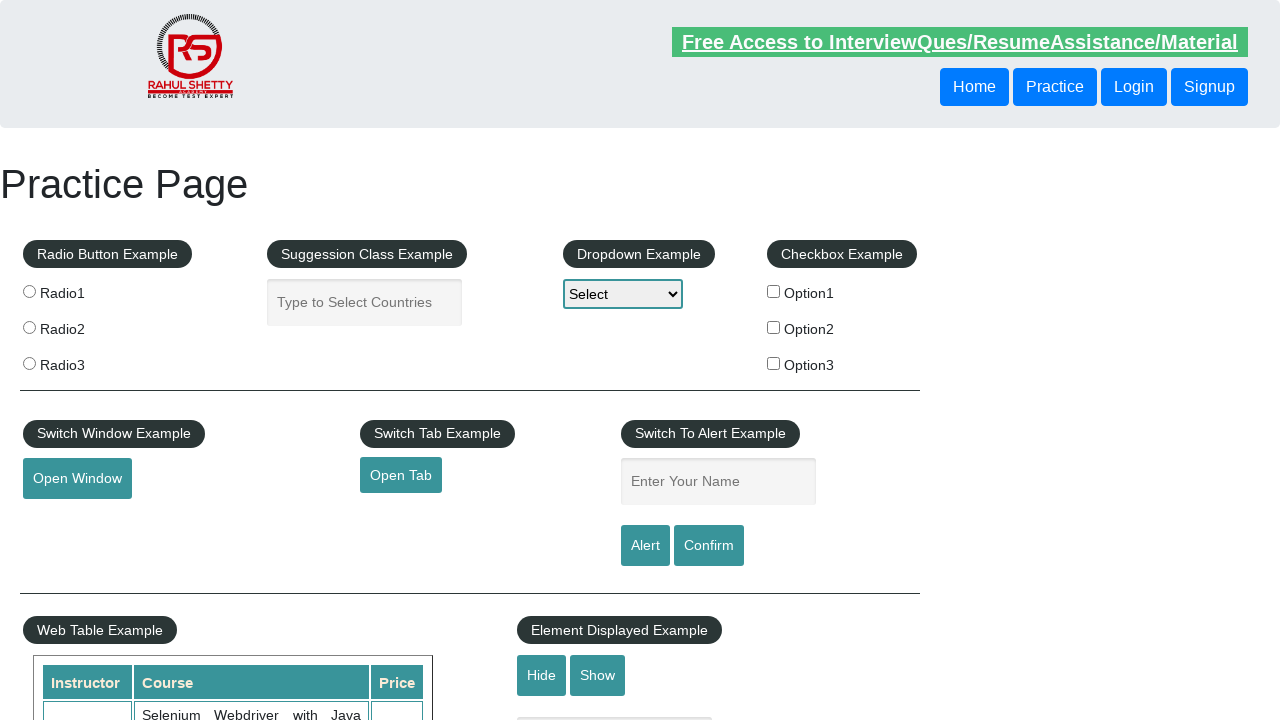

Scrolled main window down by 500 pixels
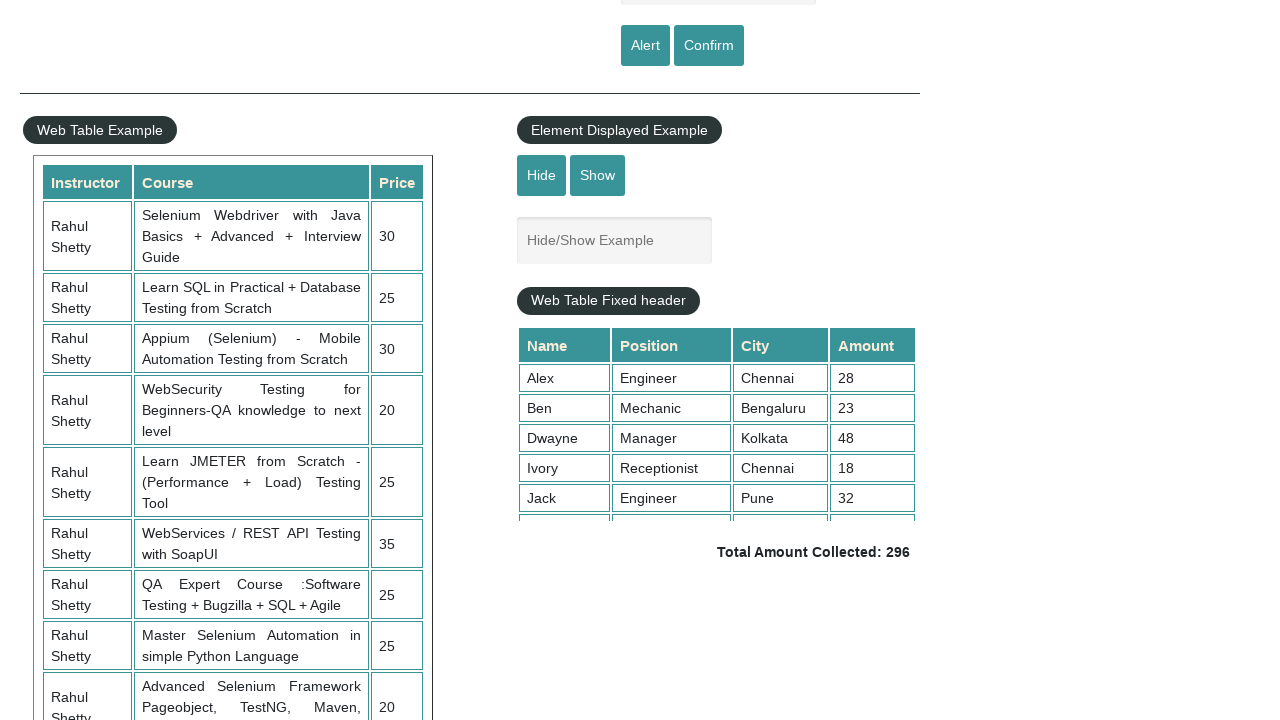

Waited 5000ms for scroll to complete
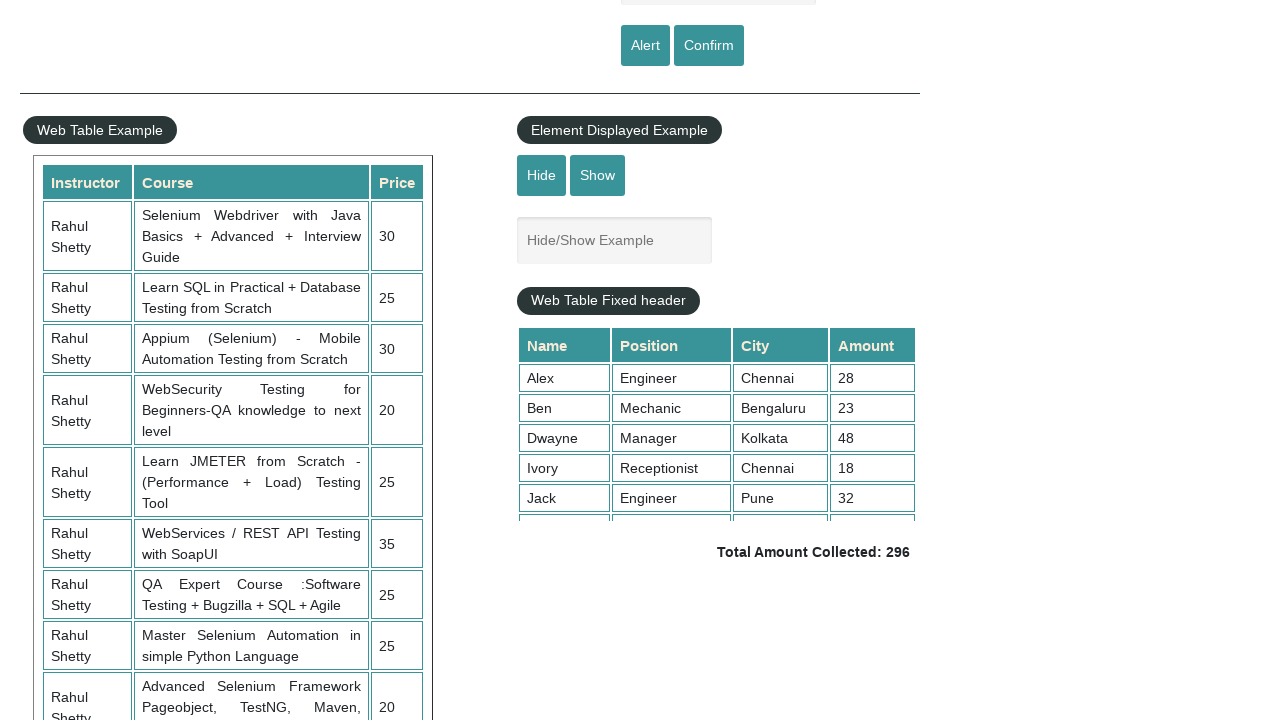

Scrolled fixed header table to top position 5000
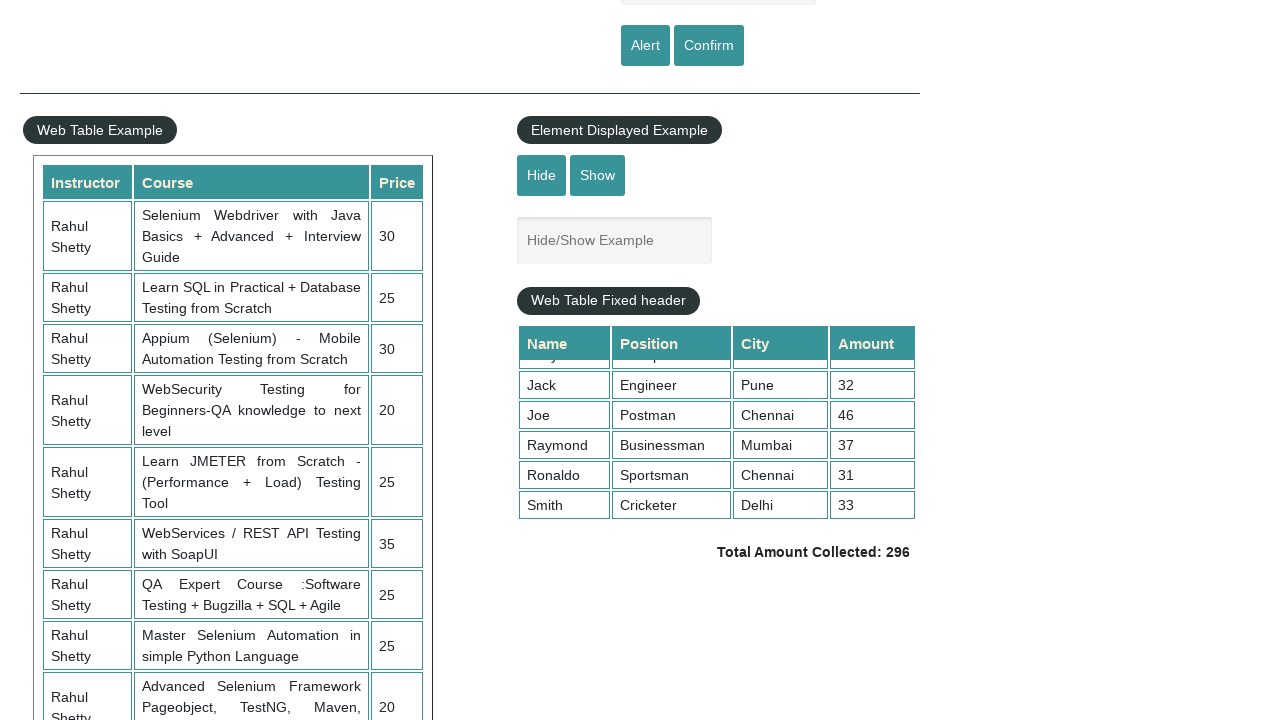

Retrieved all amount elements from 4th column of fixed header table
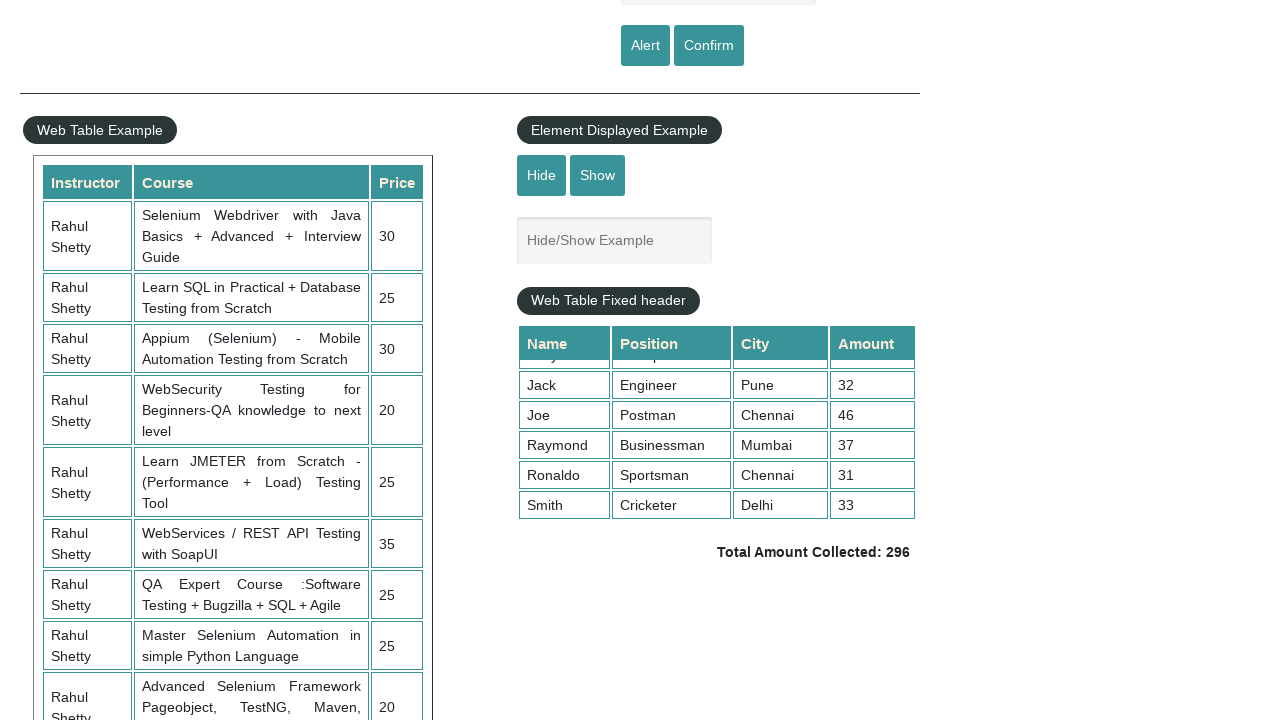

Calculated sum of all amounts: 296
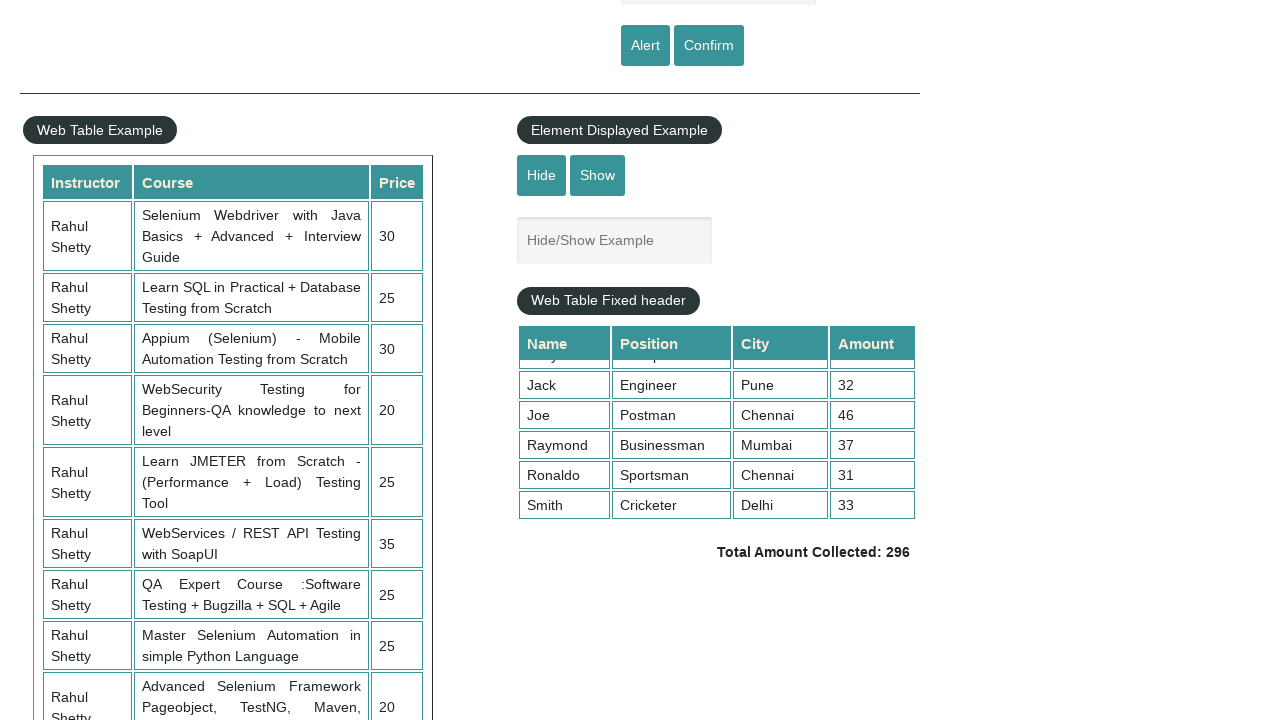

Retrieved total amount collected text from page
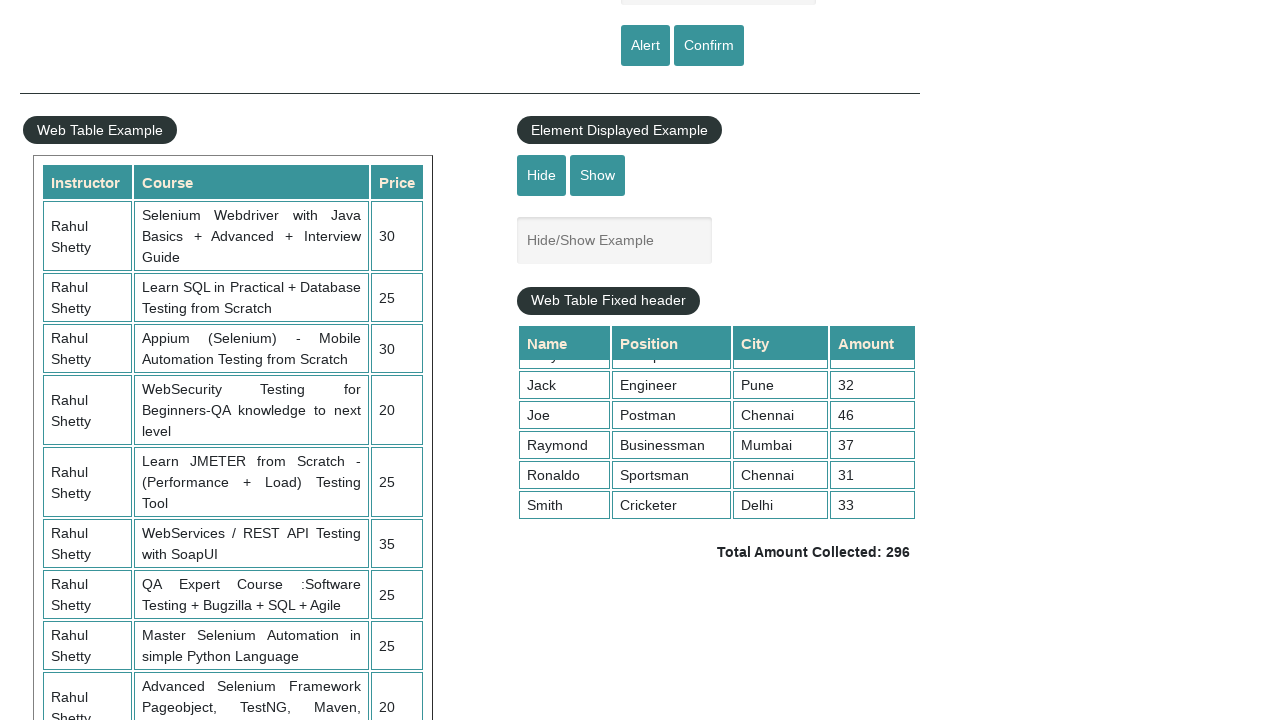

Extracted total amount value from text: 296
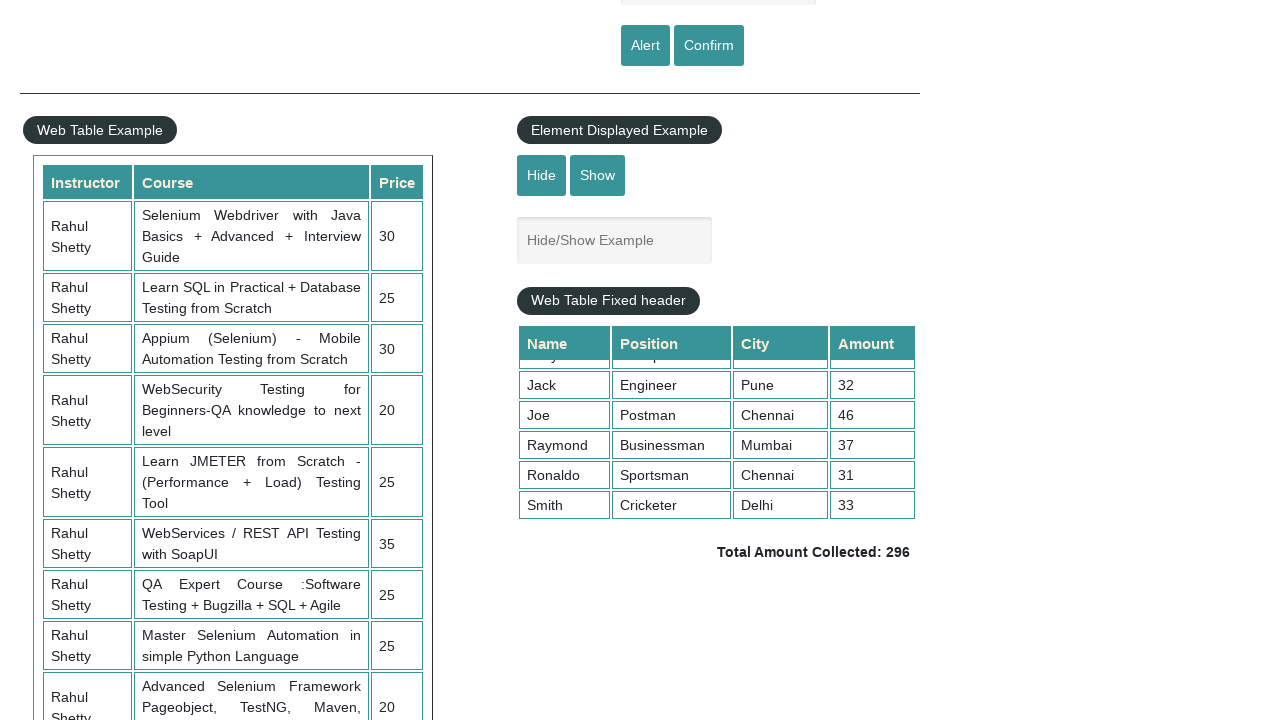

Verified that calculated sum matches total amount collected
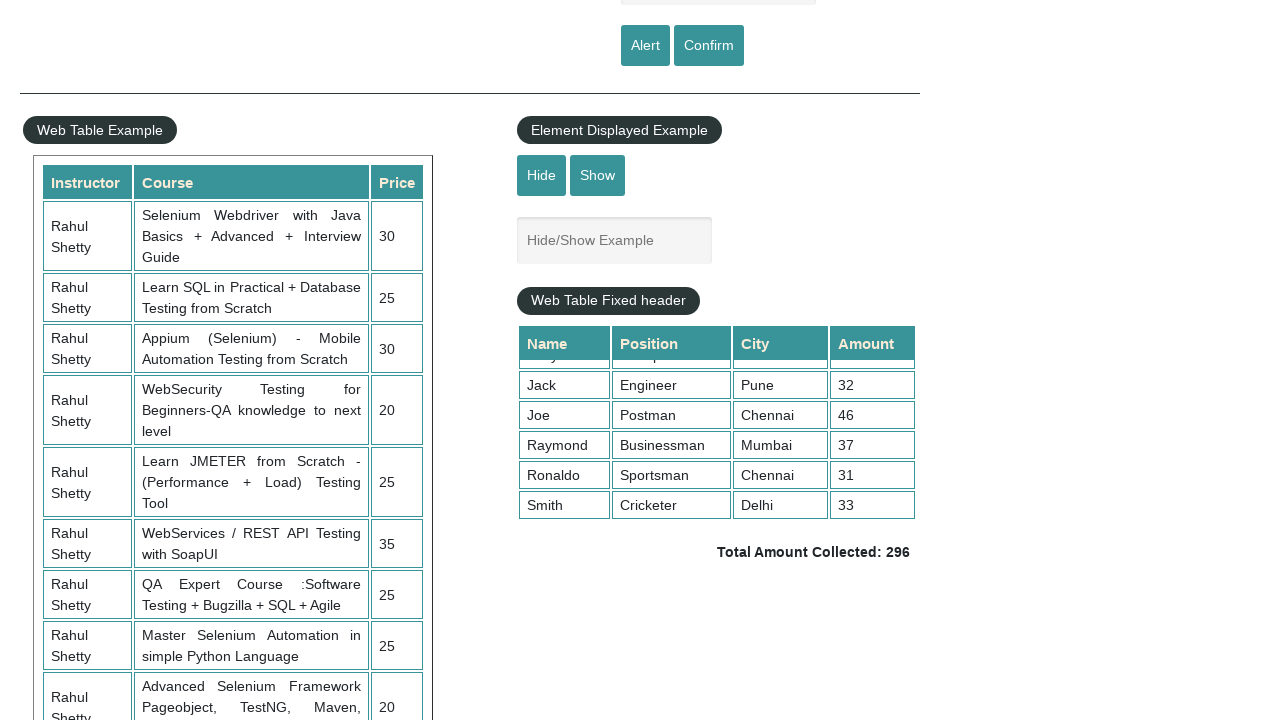

Counted total rows in fieldset table: 11
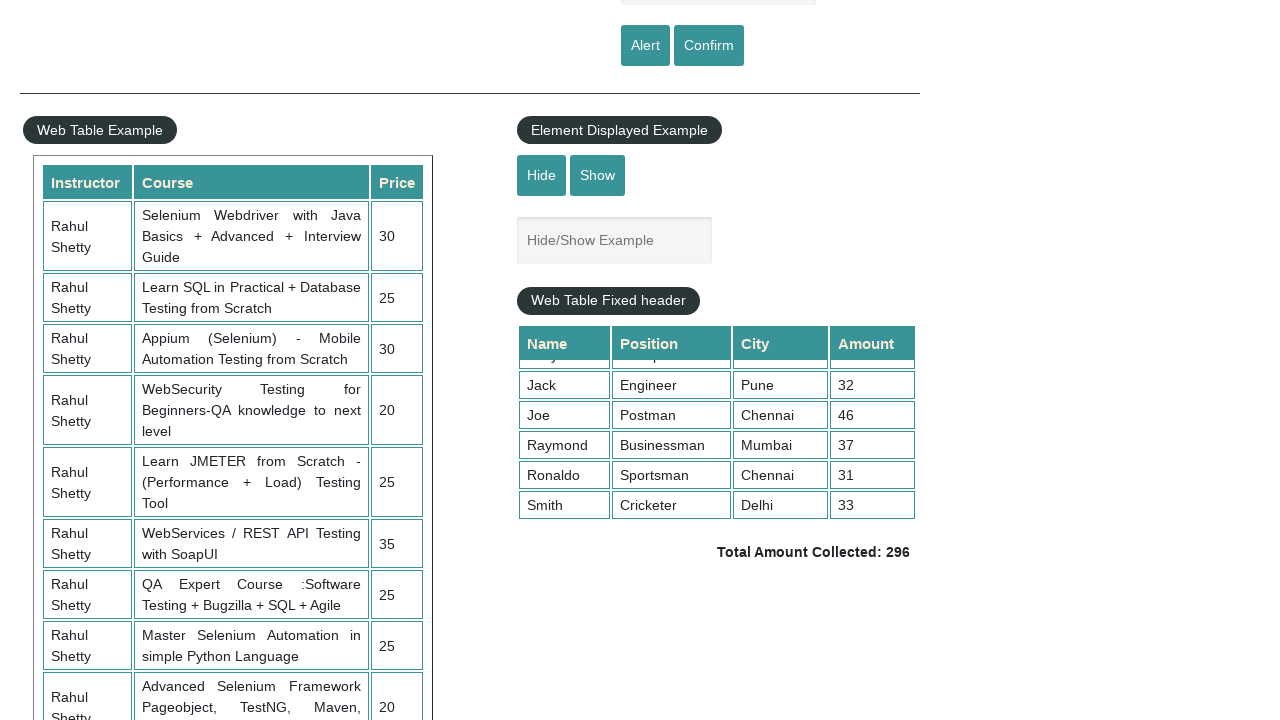

Counted total columns in fieldset table: 3
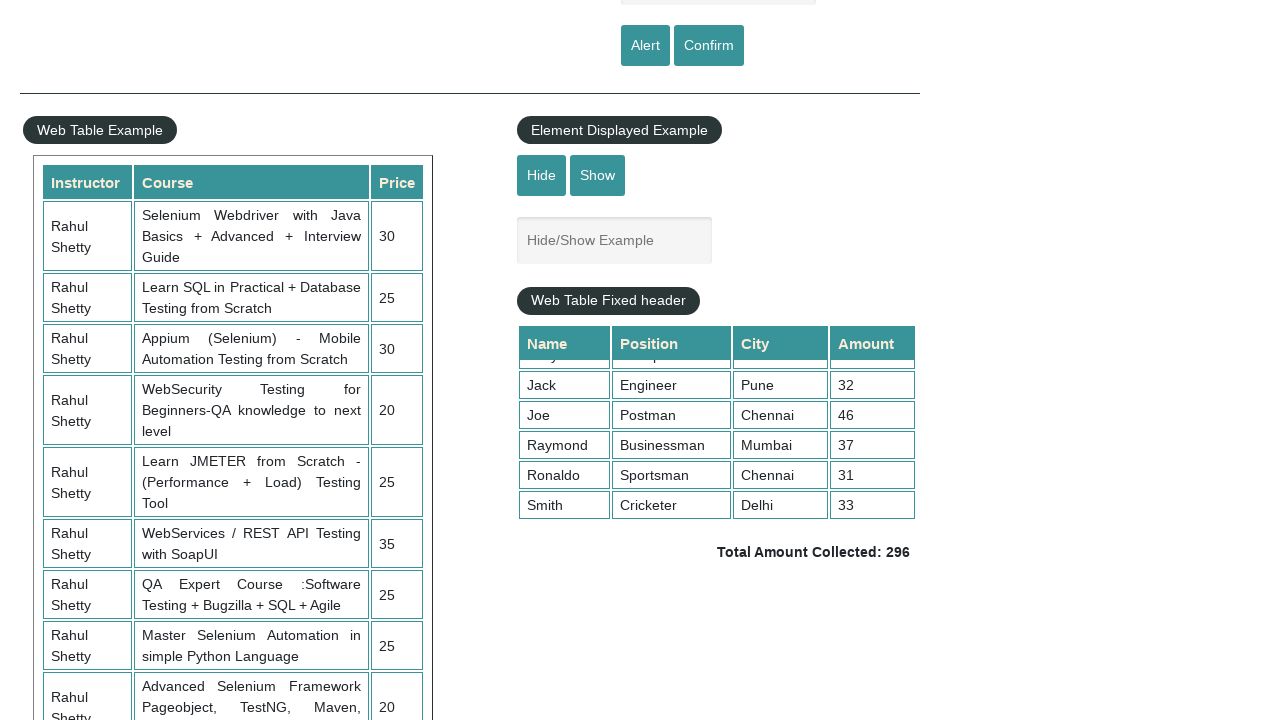

Retrieved all cells from second row of fieldset table
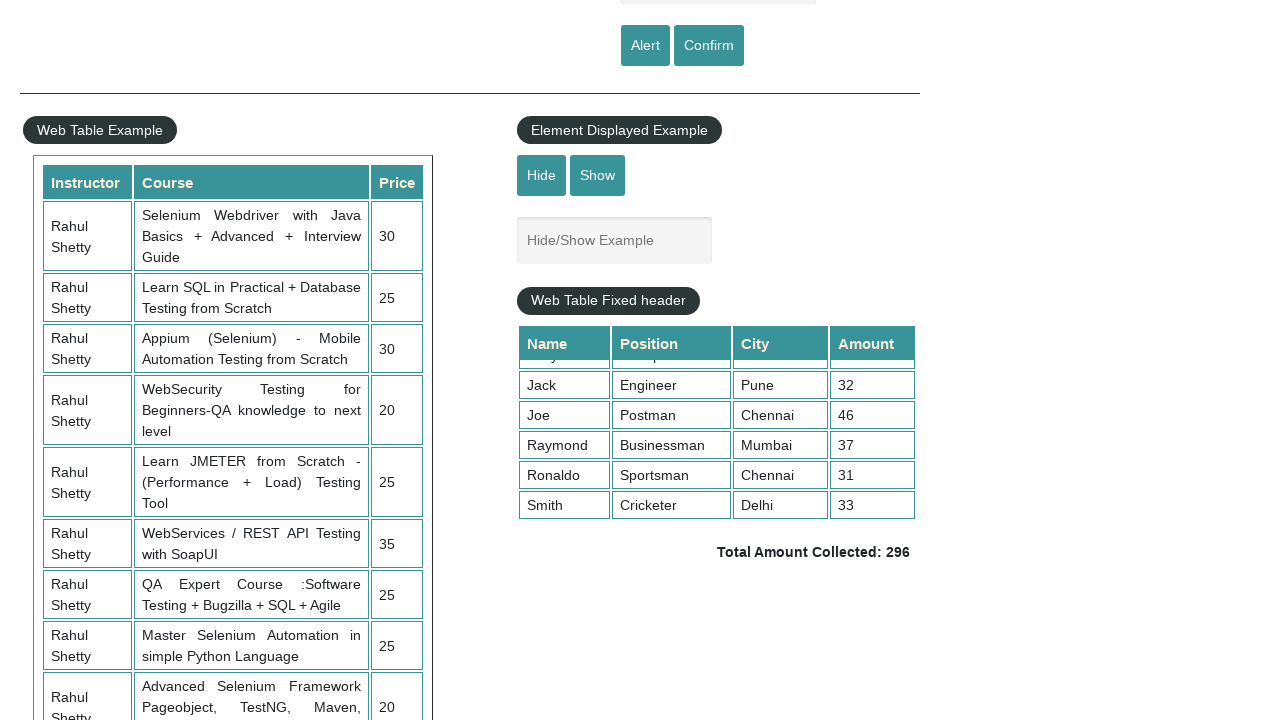

Printed values from second row cells
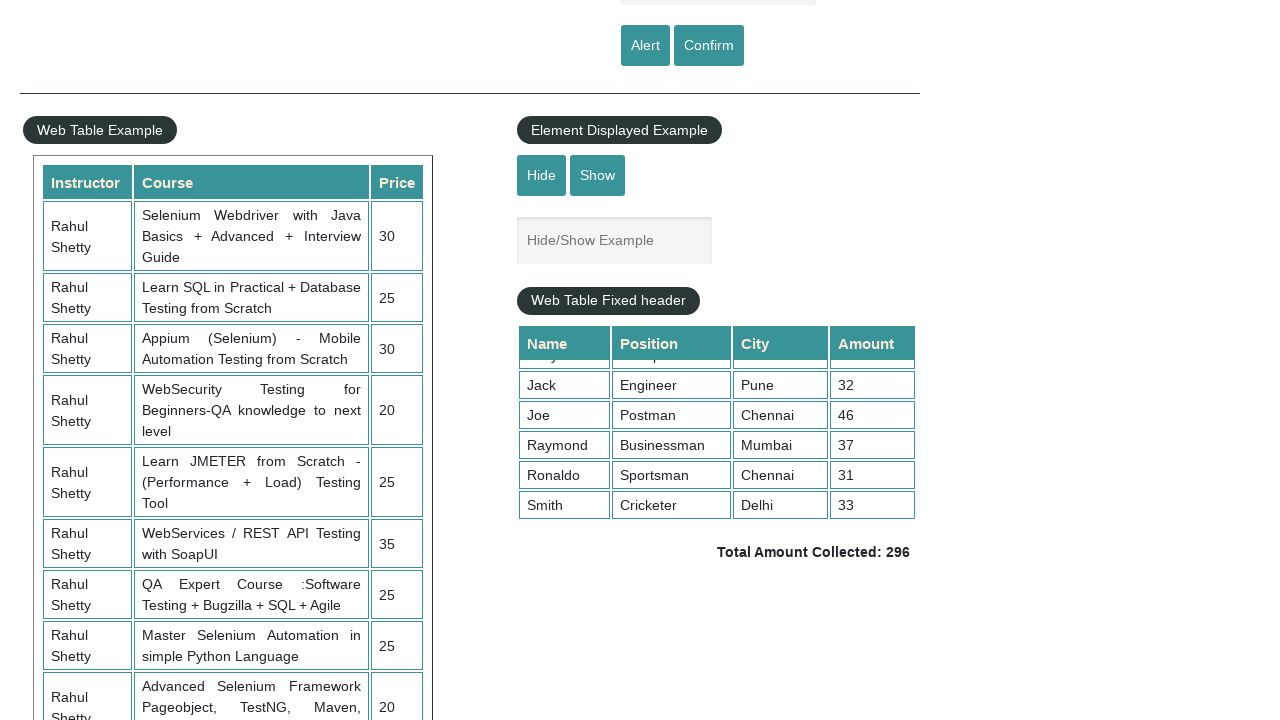

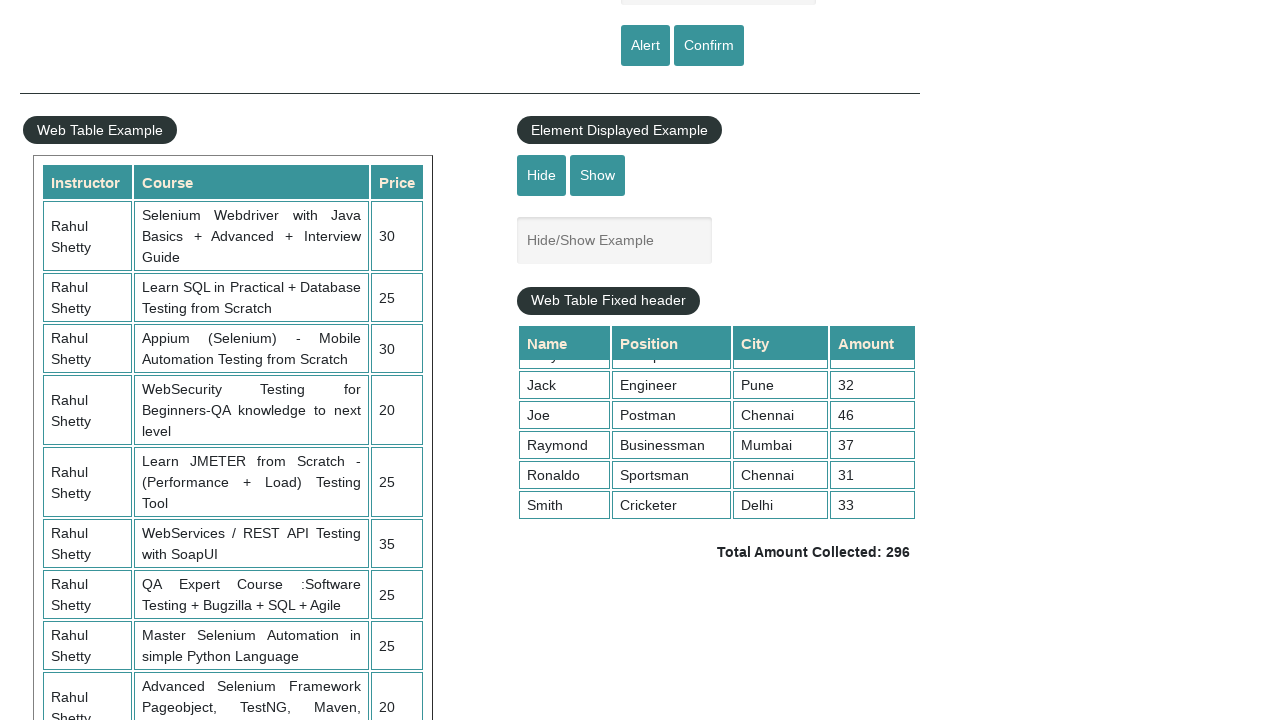